Tests drag and drop functionality on the jQuery UI droppable demo page by switching to an iframe, locating the draggable and droppable elements, and performing a drag-and-drop action.

Starting URL: https://jqueryui.com/droppable/

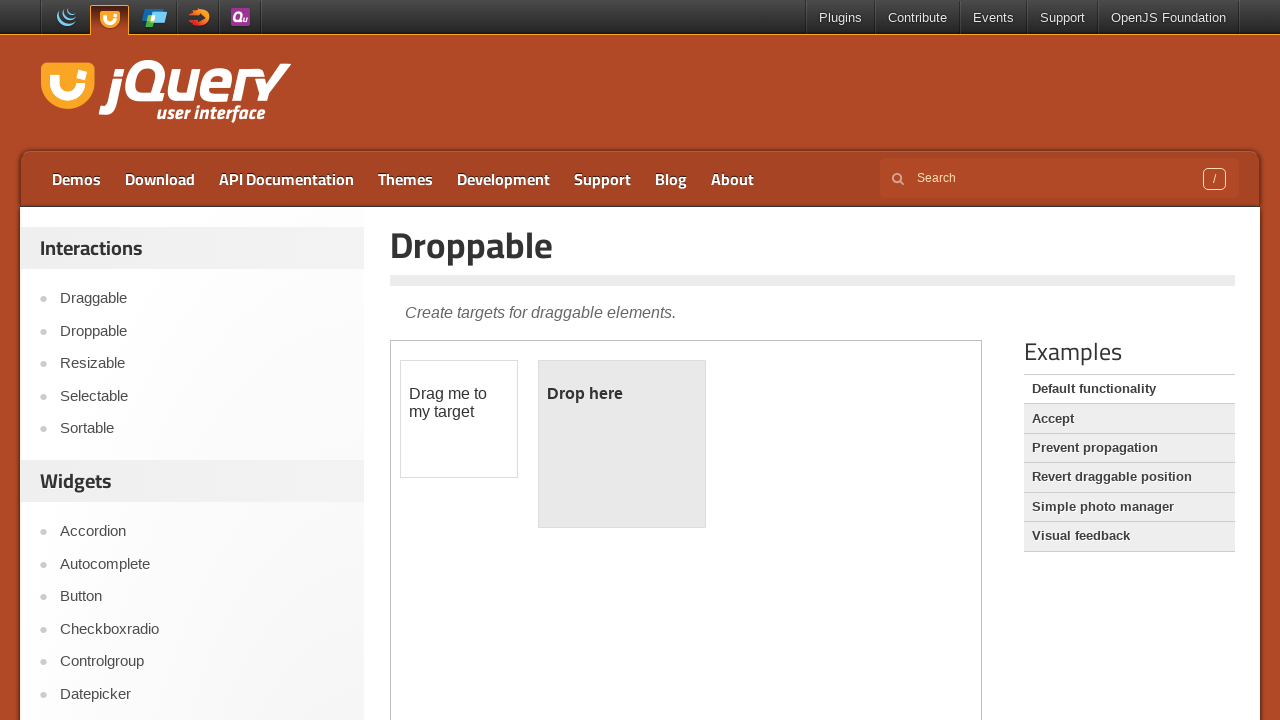

Navigated to jQuery UI droppable demo page
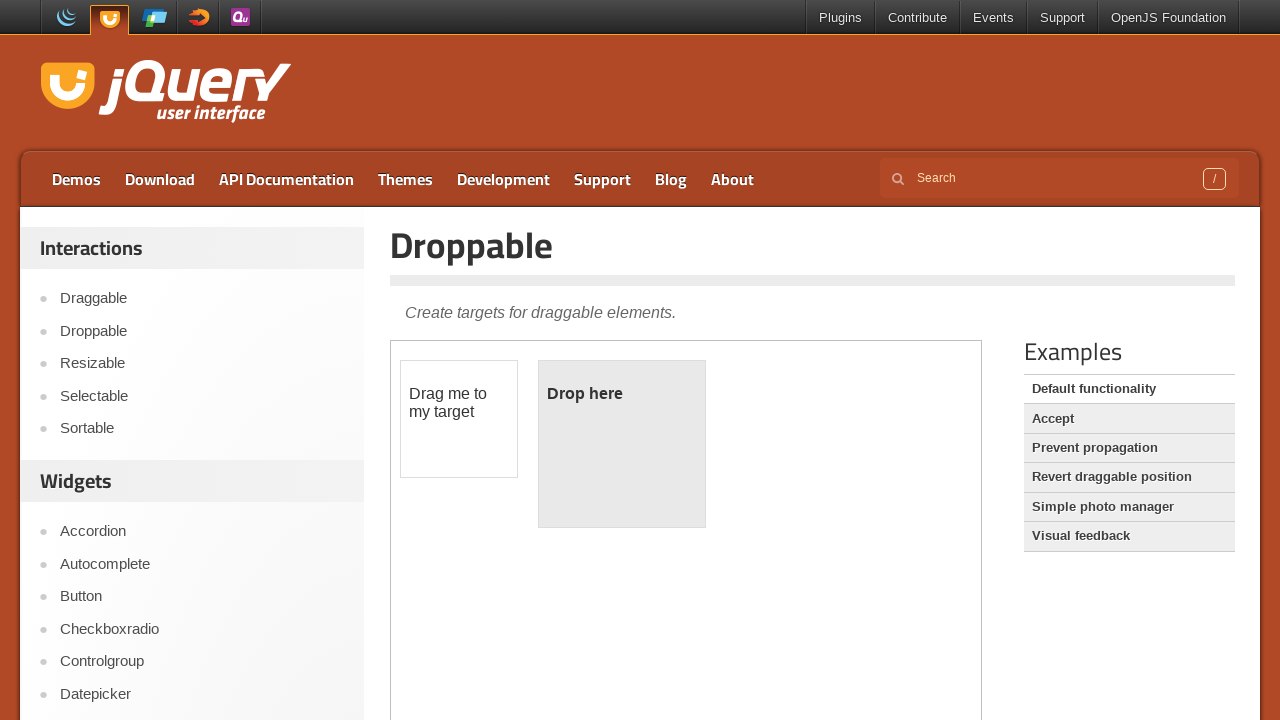

Located demo iframe
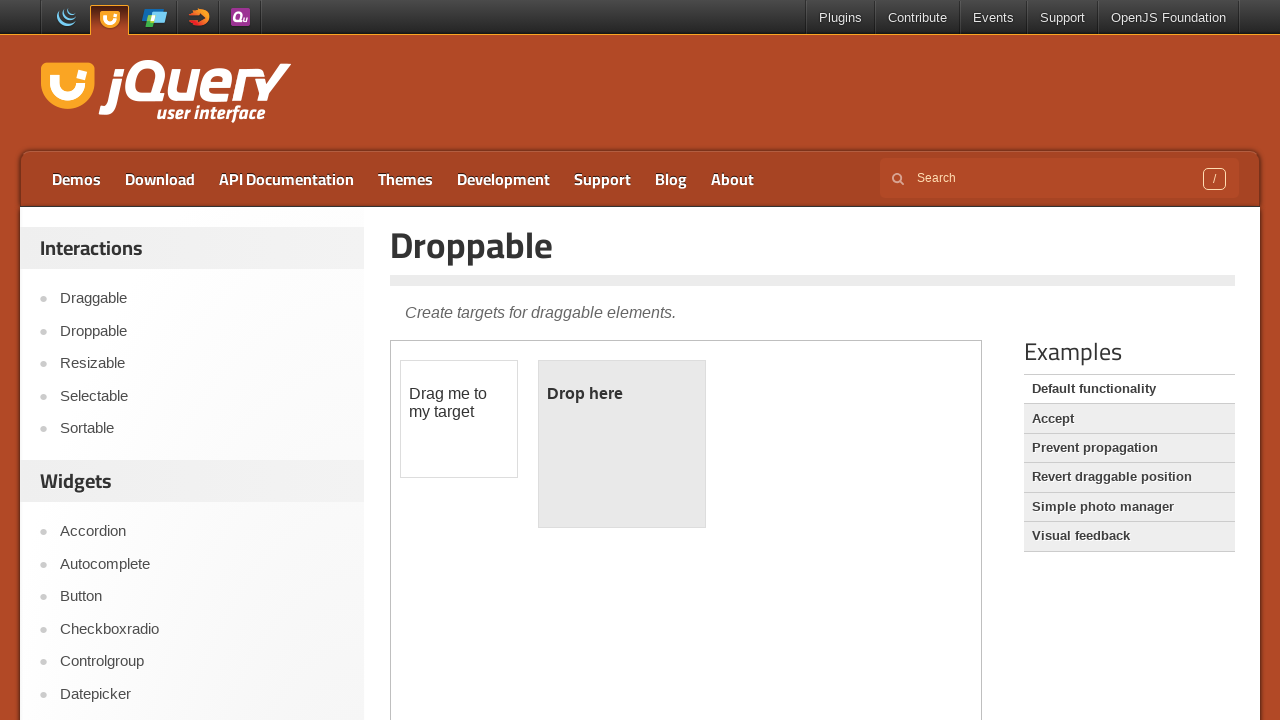

Located draggable element within iframe
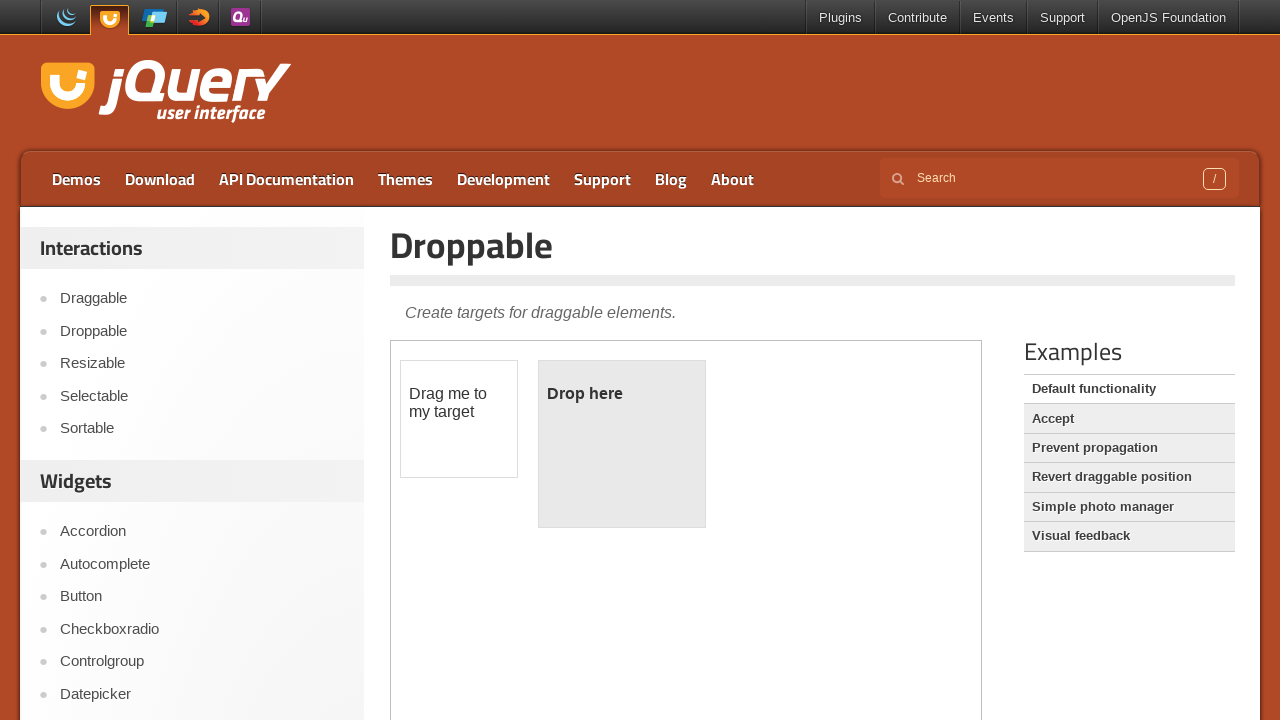

Draggable element is now visible
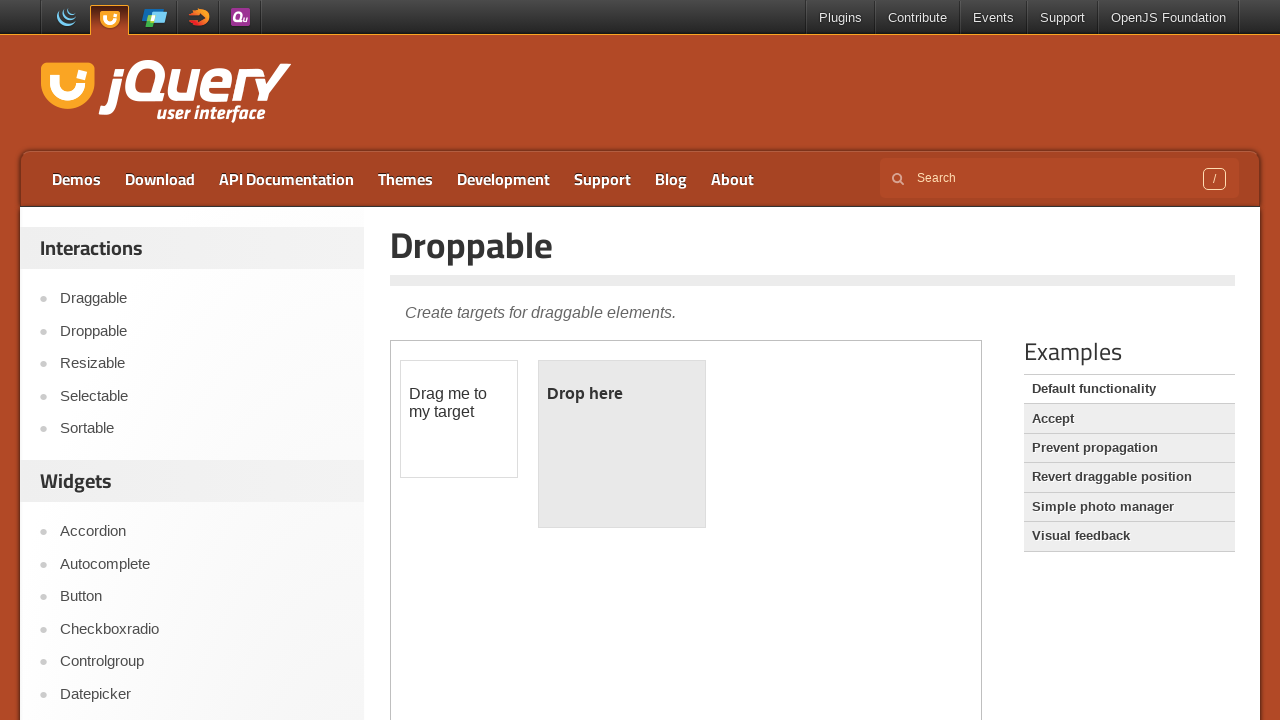

Located droppable element within iframe
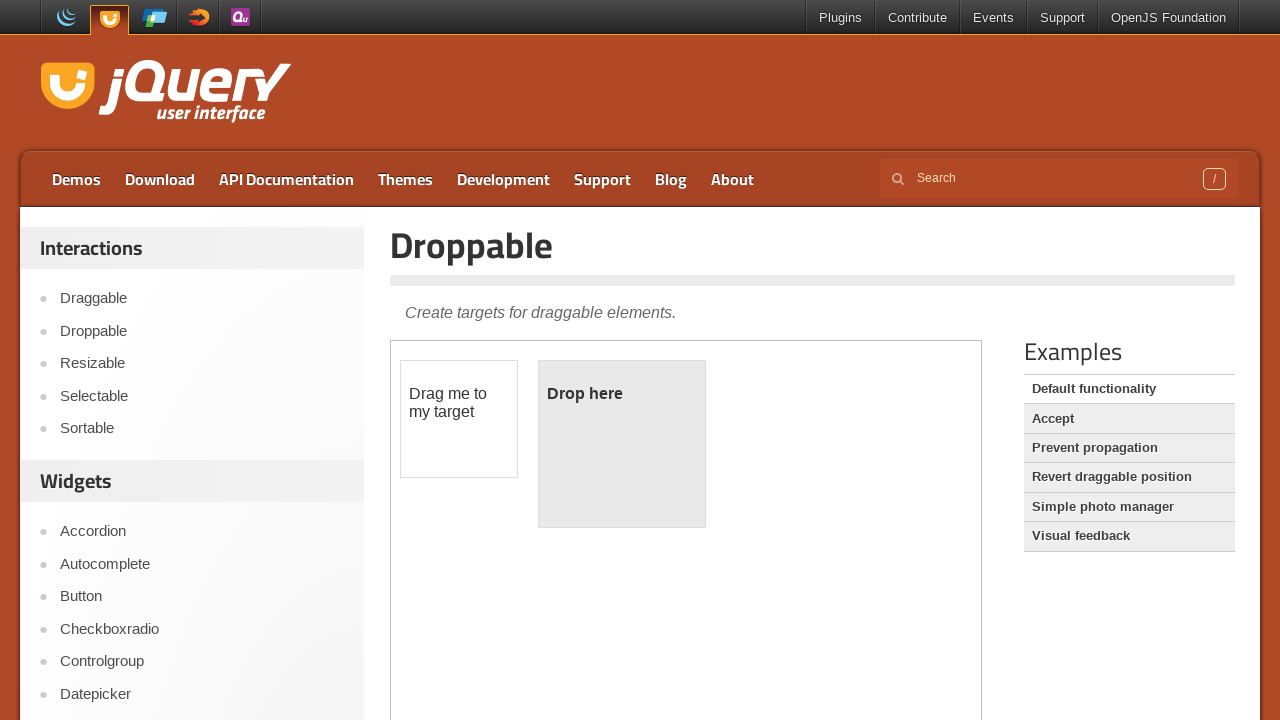

Droppable element is now visible
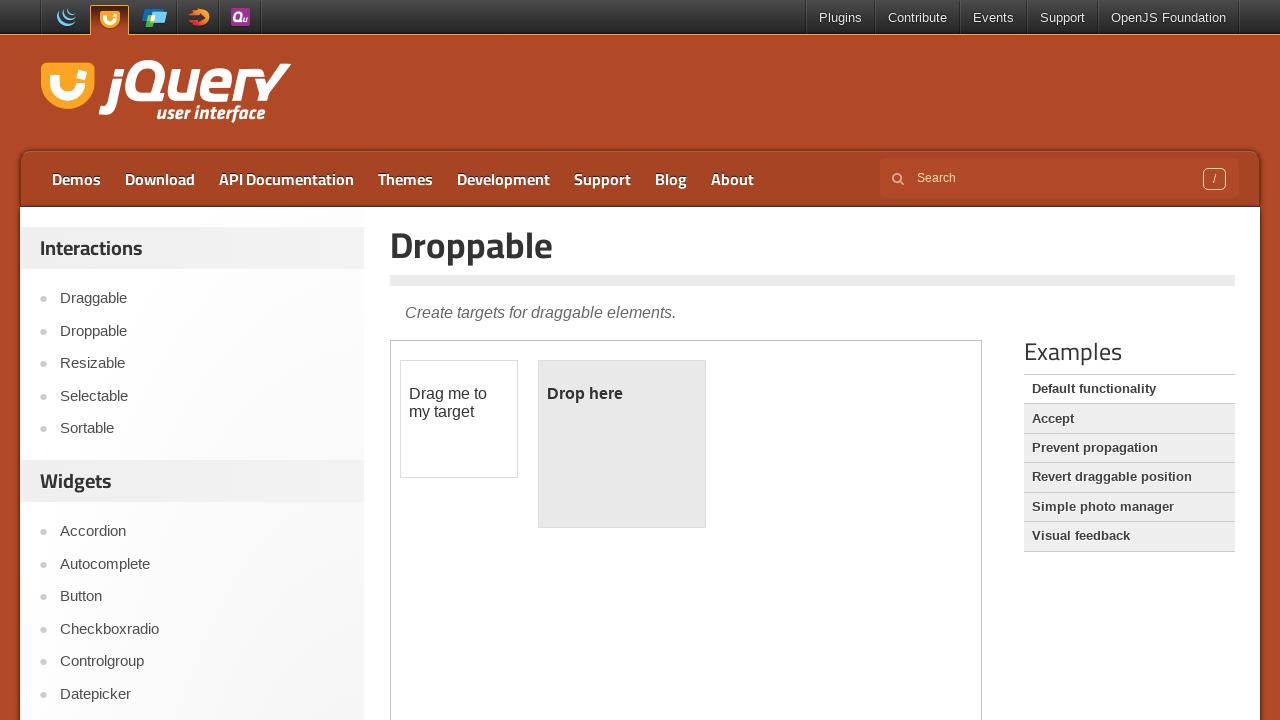

Dragged draggable element to droppable element at (622, 444)
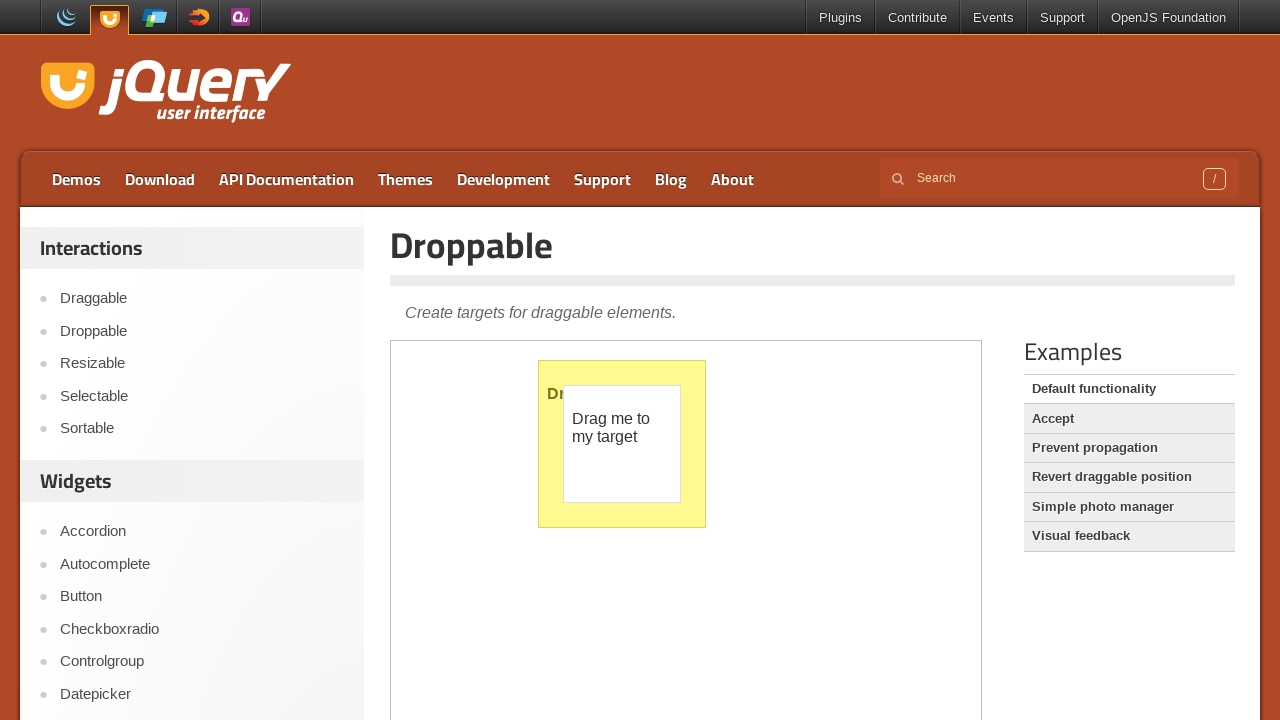

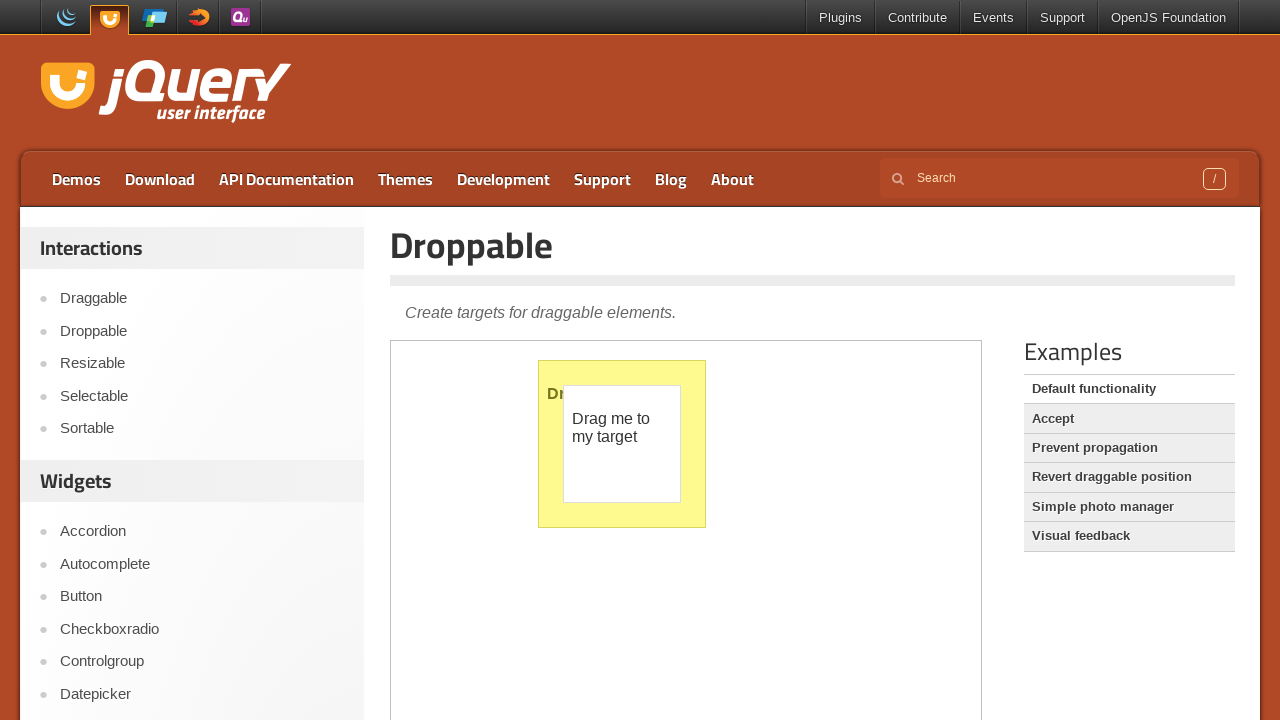